Tests the datepicker functionality by entering a date value and pressing Enter to confirm the selection

Starting URL: https://formy-project.herokuapp.com/datepicker

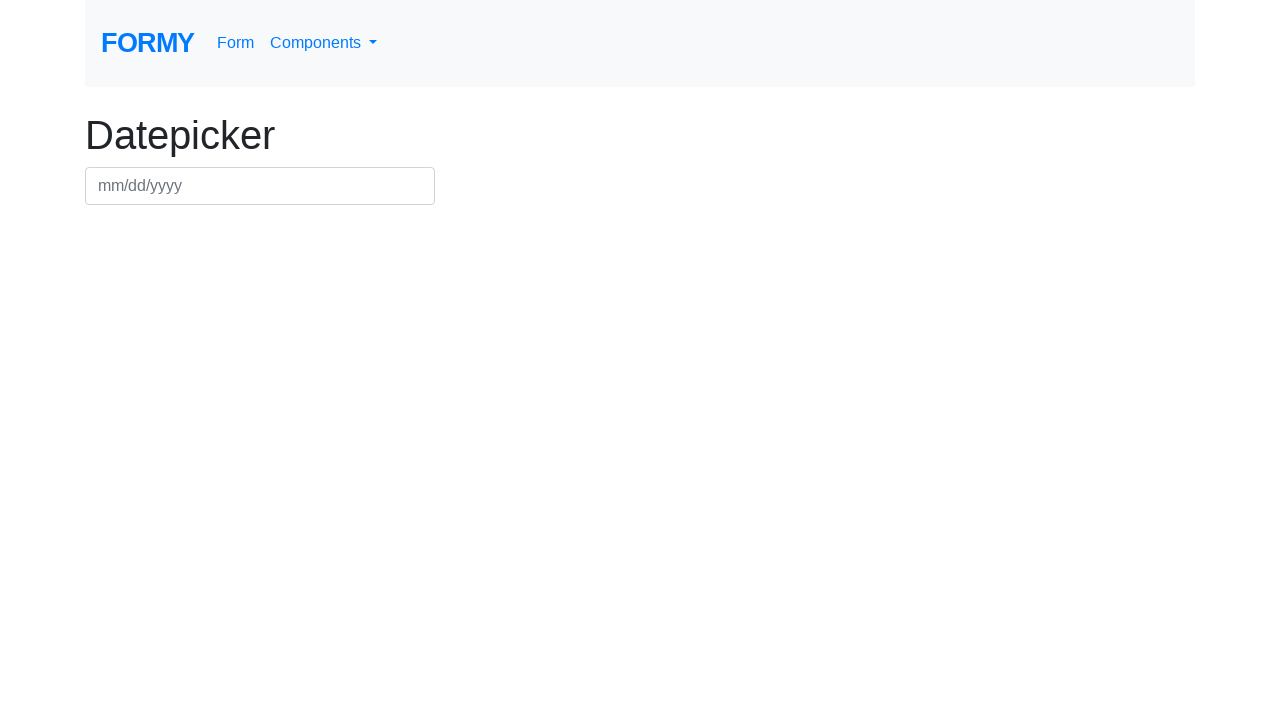

Filled datepicker input with date '03/15/2024' on #datepicker
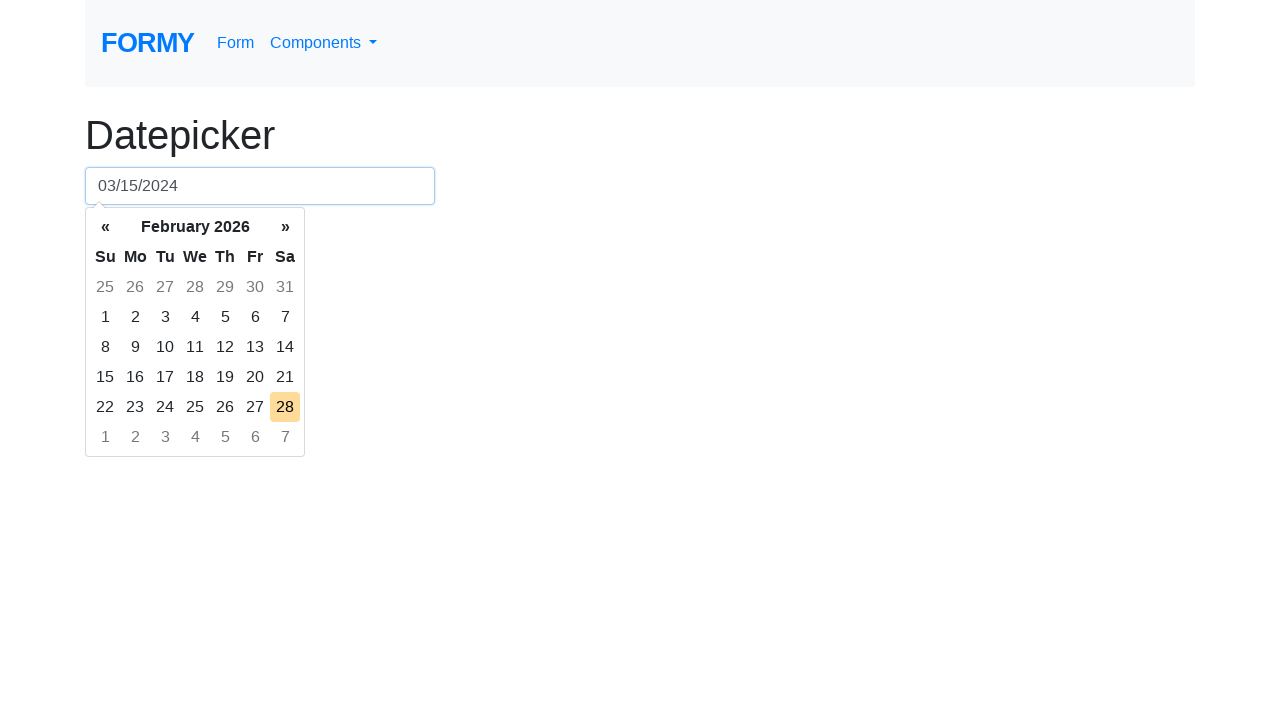

Pressed Enter to confirm date selection on #datepicker
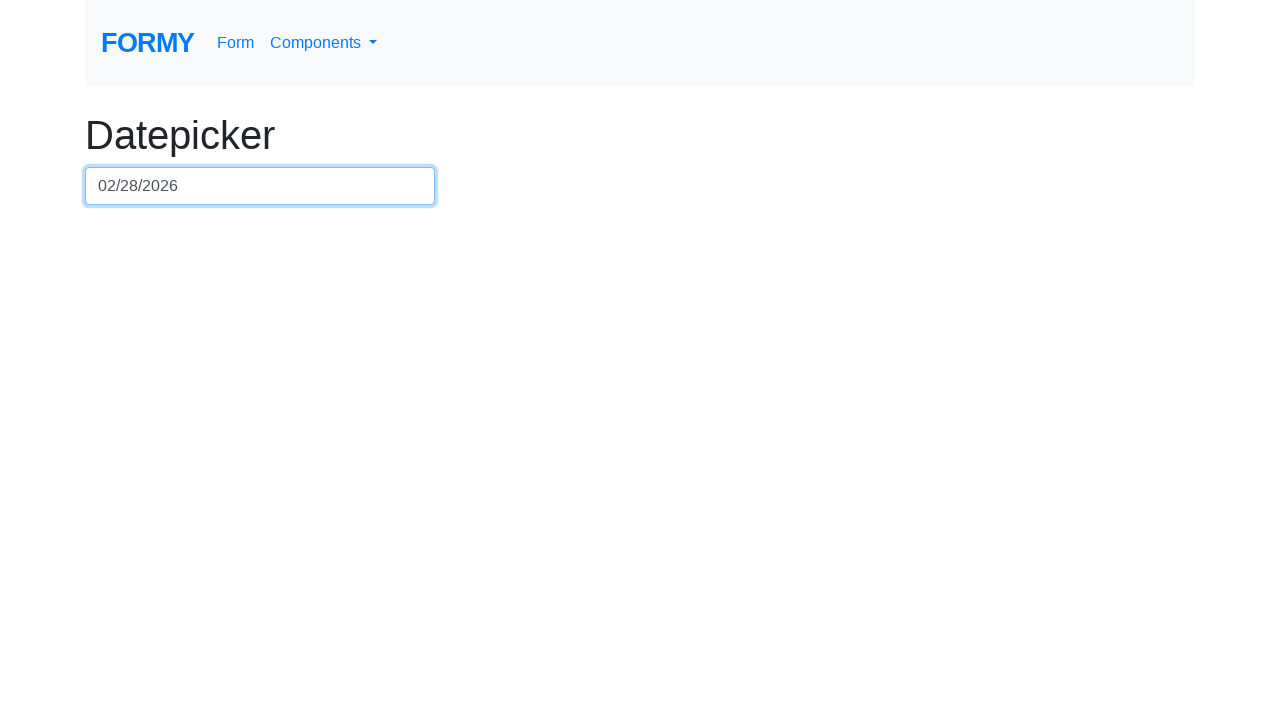

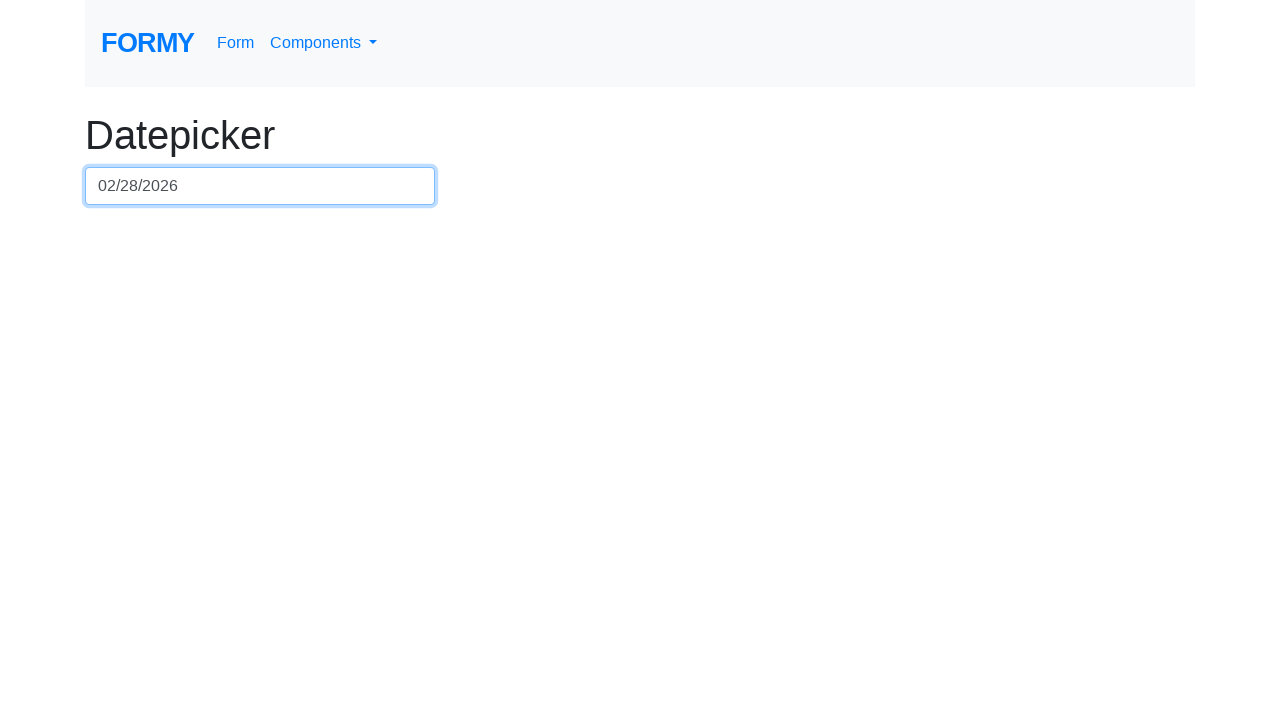